Tests form input functionality on the TestCafe example page by typing a name into the developer name input field, replacing it with a different name, and verifying the final value is correct.

Starting URL: https://devexpress.github.io/testcafe/example/

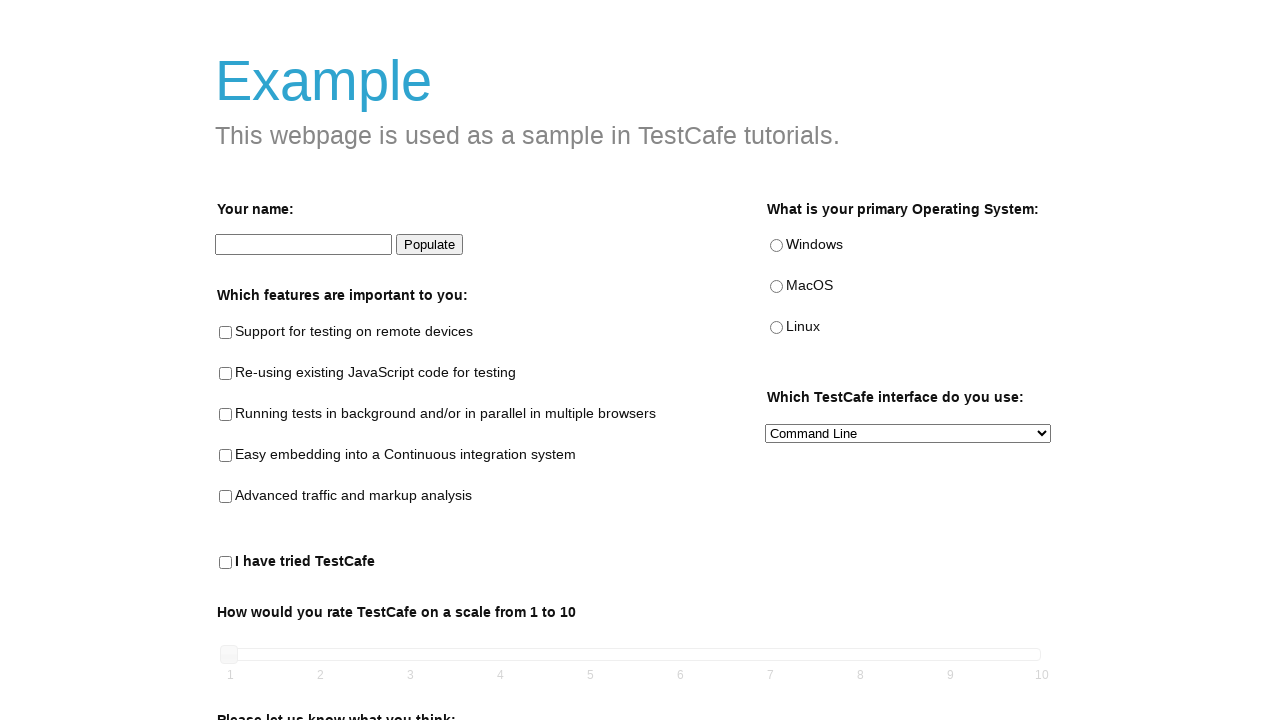

Filled developer name input with 'Peter' on #developer-name
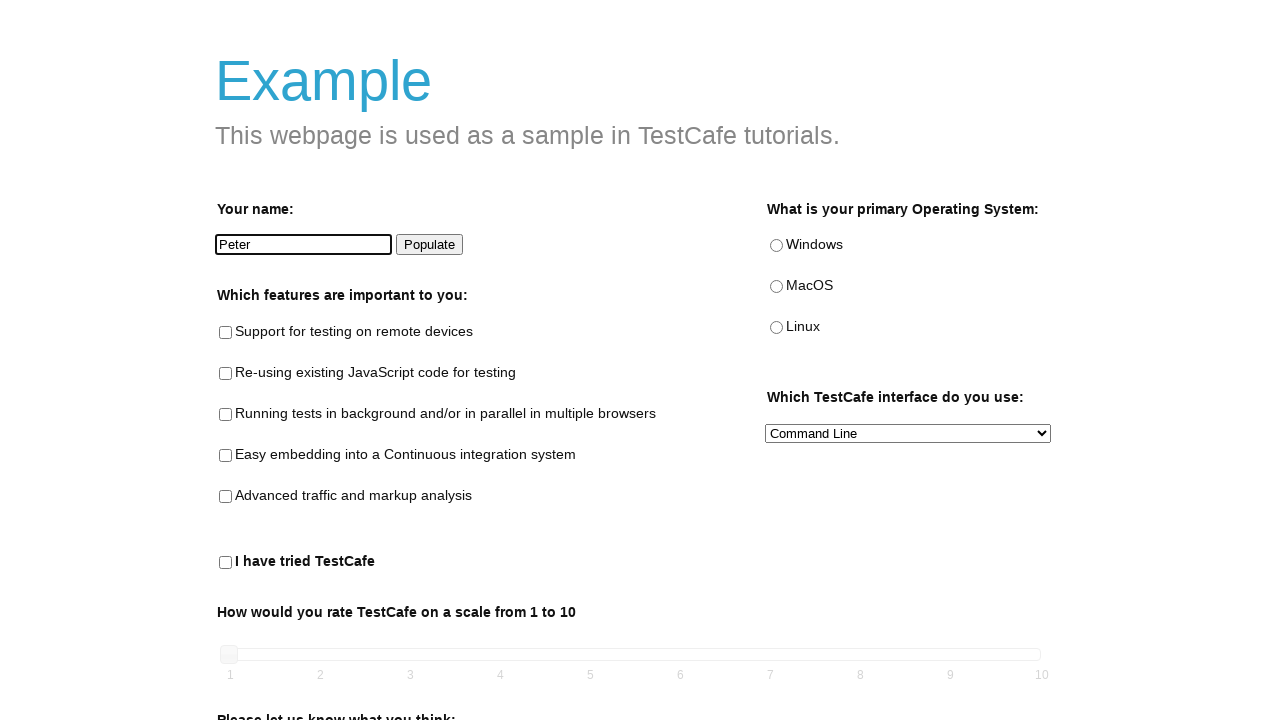

Replaced developer name with 'Parker' on #developer-name
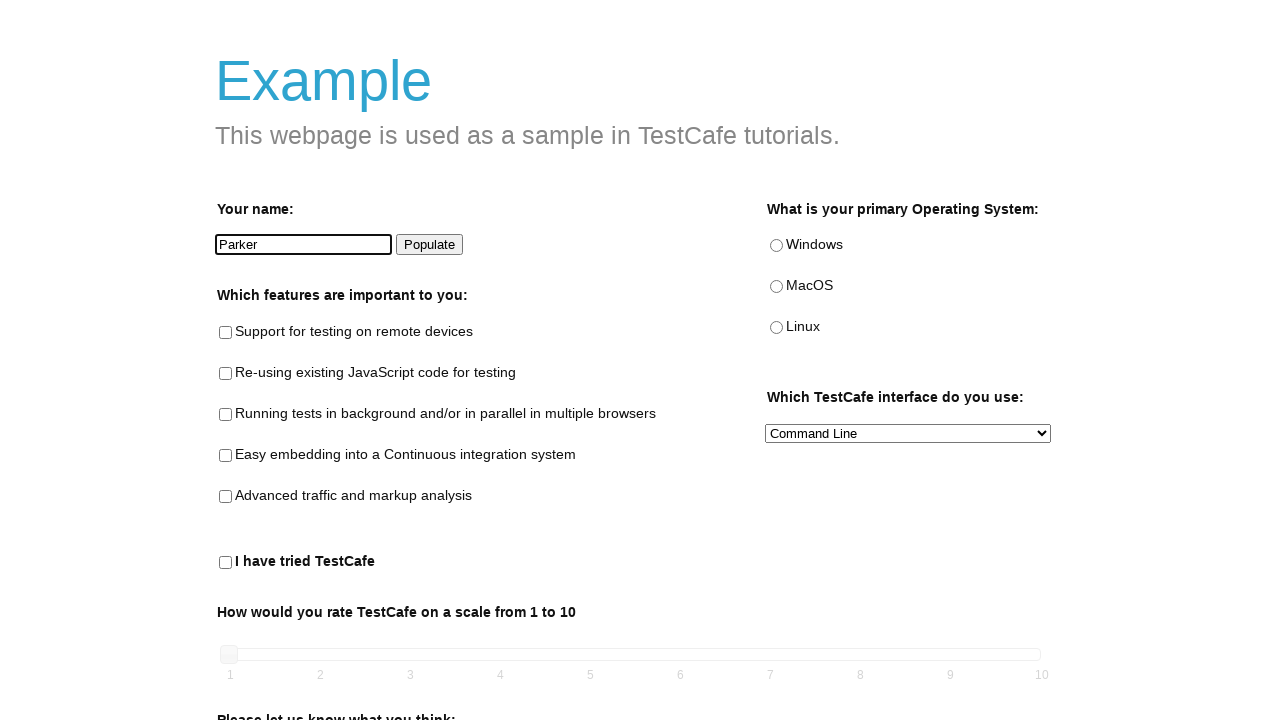

Retrieved input value from developer name field
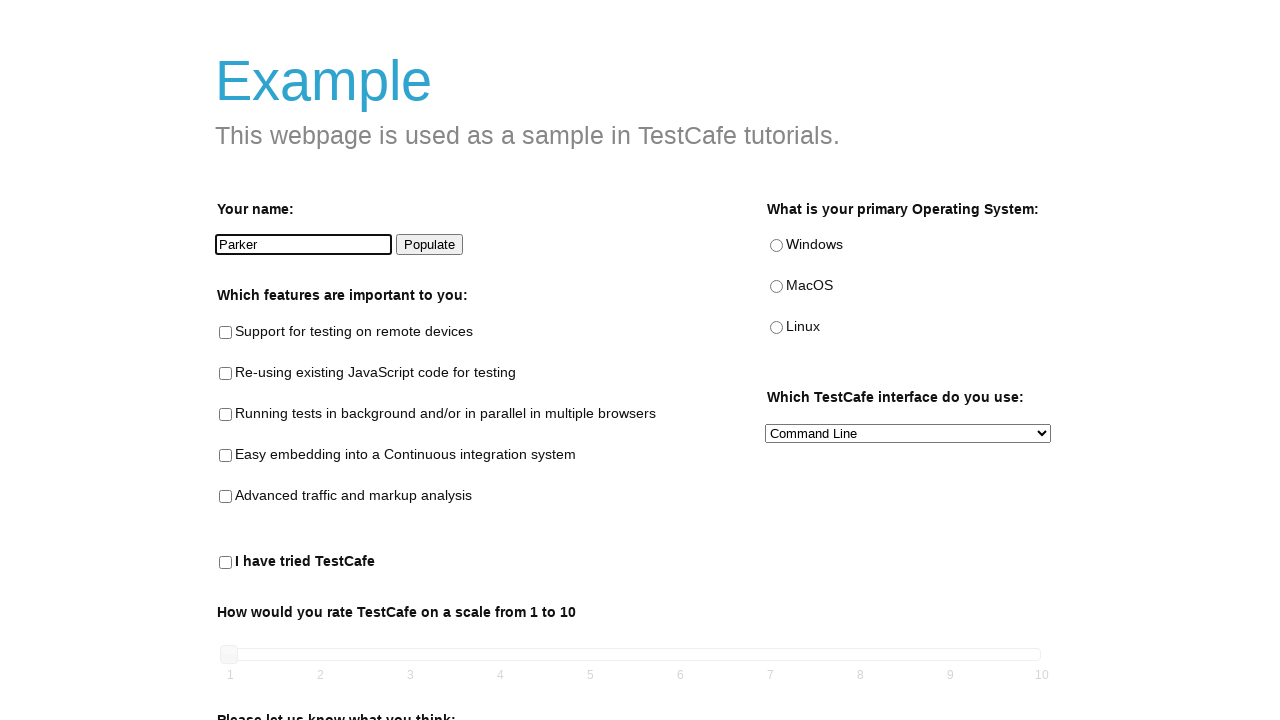

Verified that developer name field contains 'Parker'
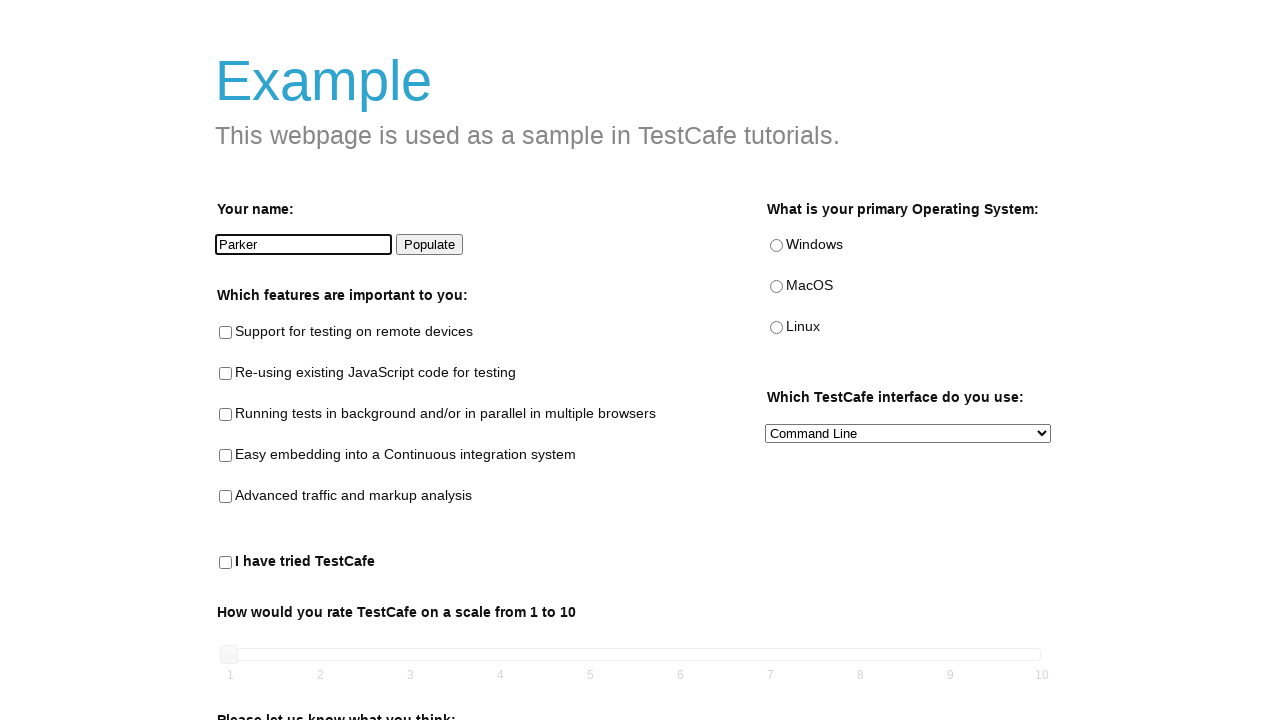

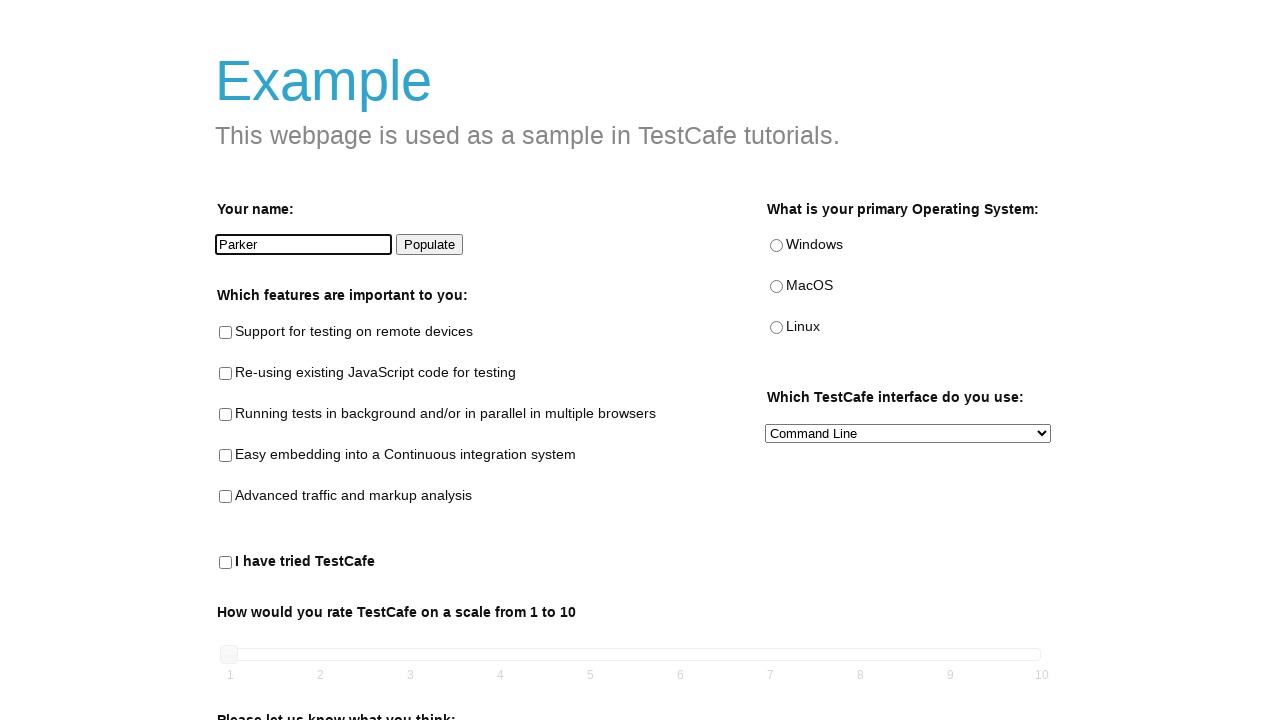